Opens the Flipkart homepage and verifies the page loads by checking the title is present

Starting URL: https://www.flipkart.com/

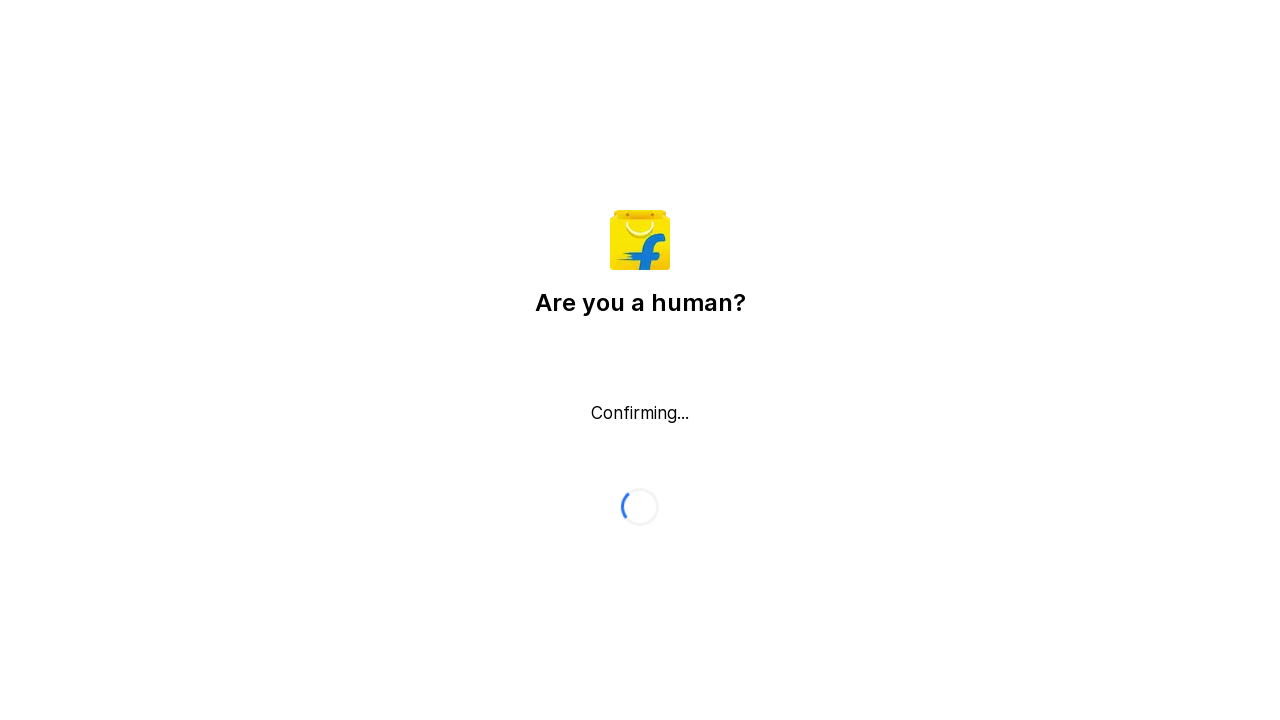

Waited for page to reach domcontentloaded state
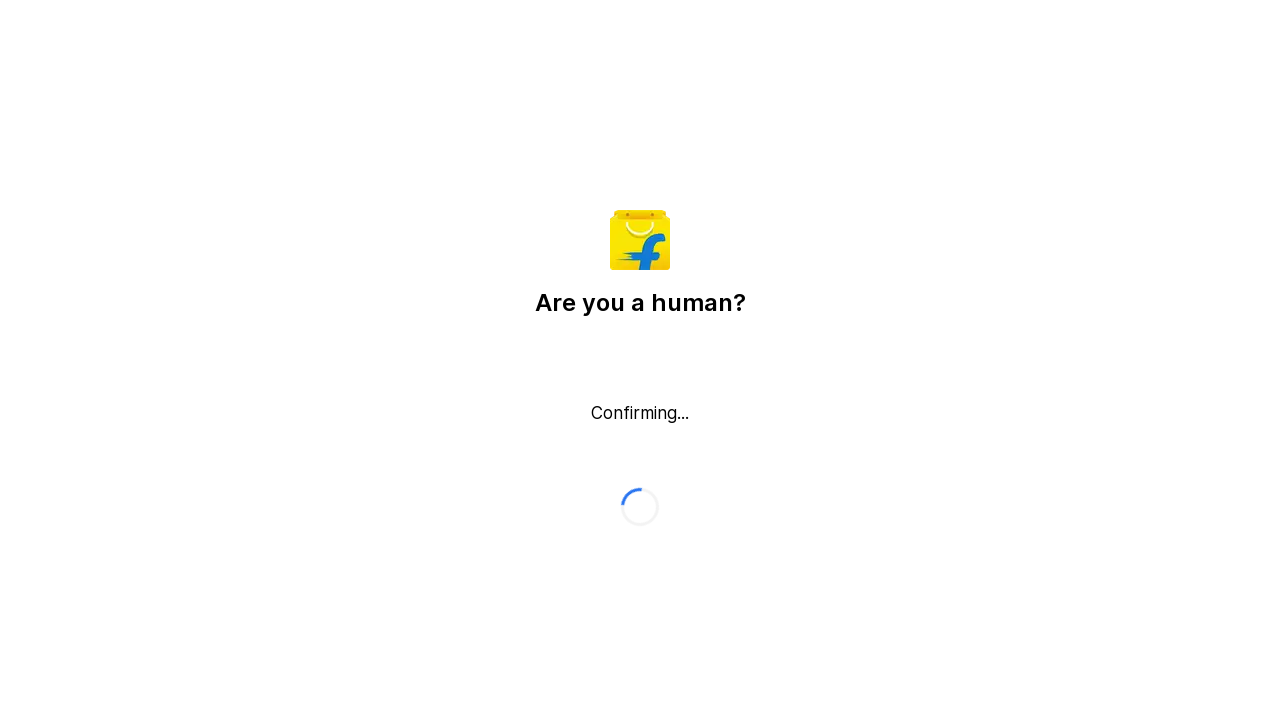

Verified page title is present and not empty
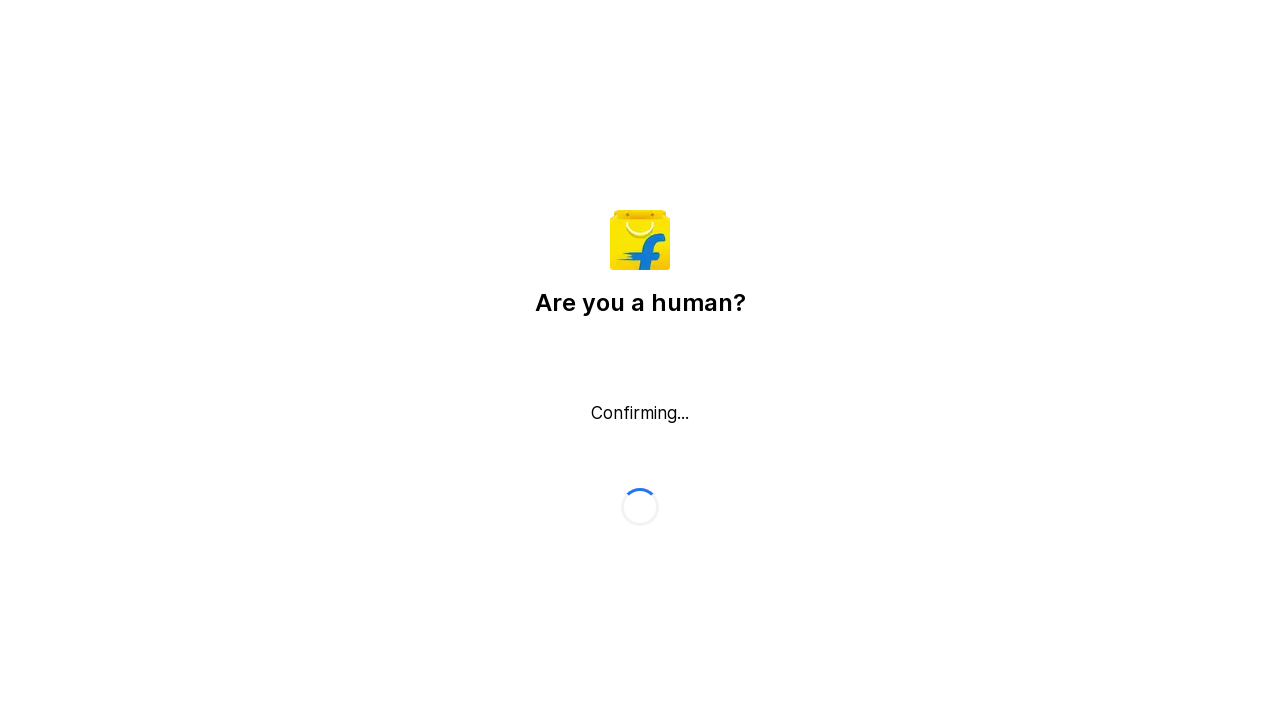

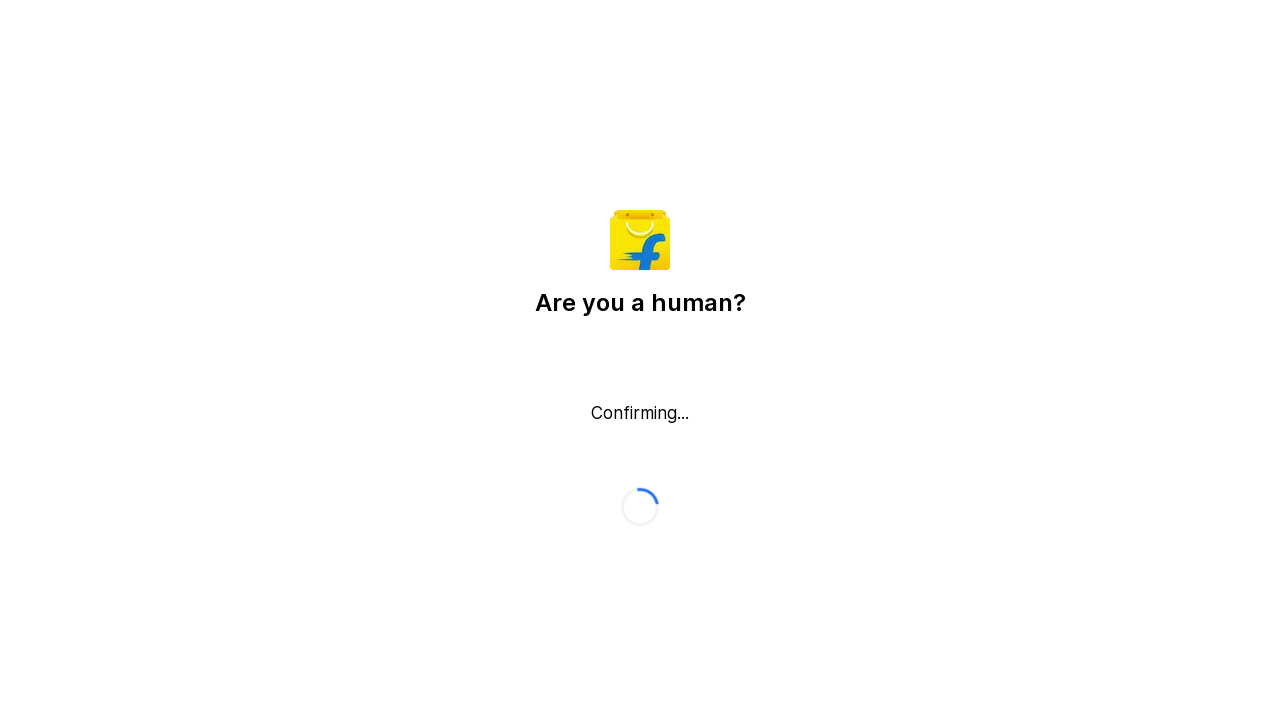